Tests navigation across multiple websites - starts at ChromeDriver homepage, navigates to LetsKodeIt website, clicks through login and practice page links to verify navigation flow

Starting URL: https://chromedriver.chromium.org/home

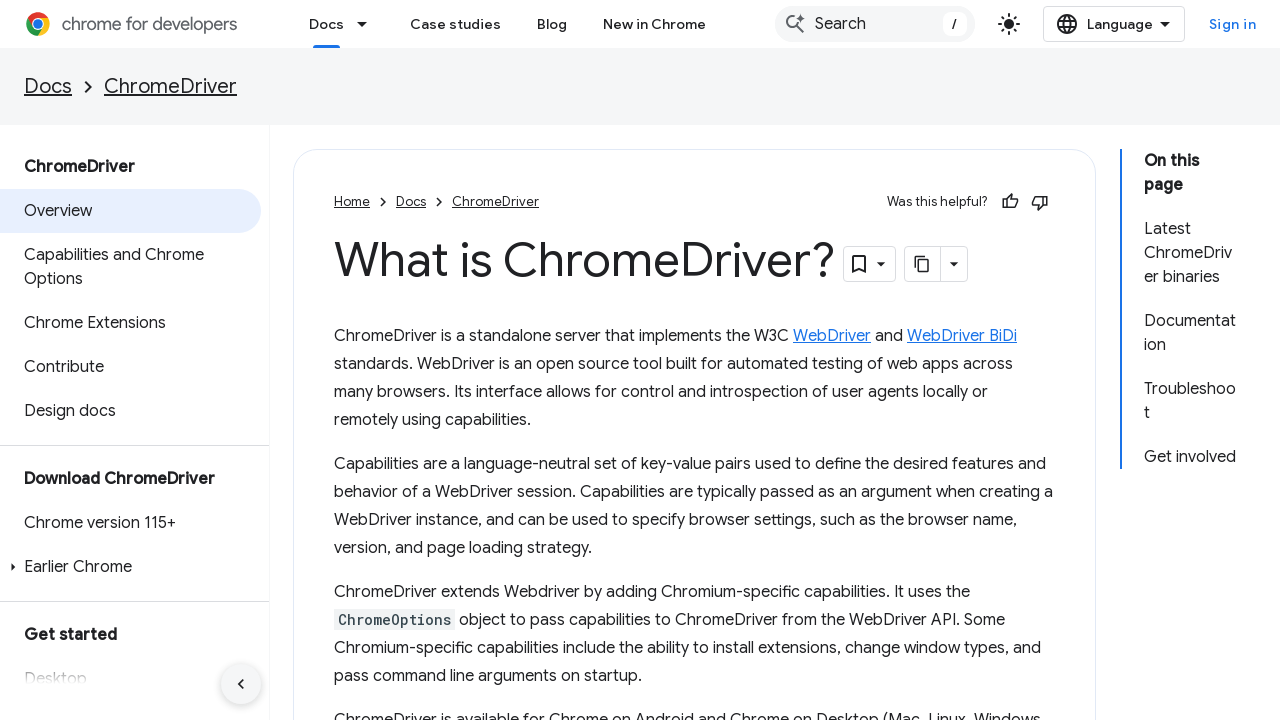

Navigated to LetsKodeIt website
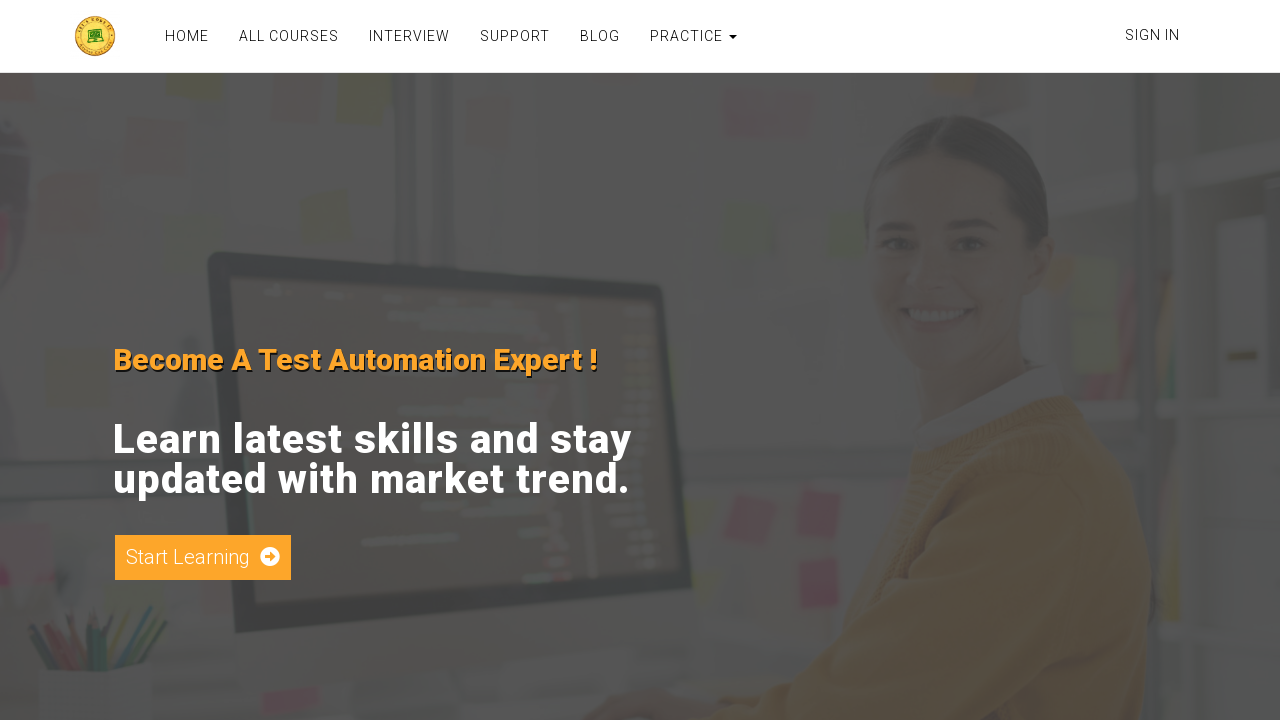

Clicked on login link at (1152, 35) on xpath=//a[@href='/login']
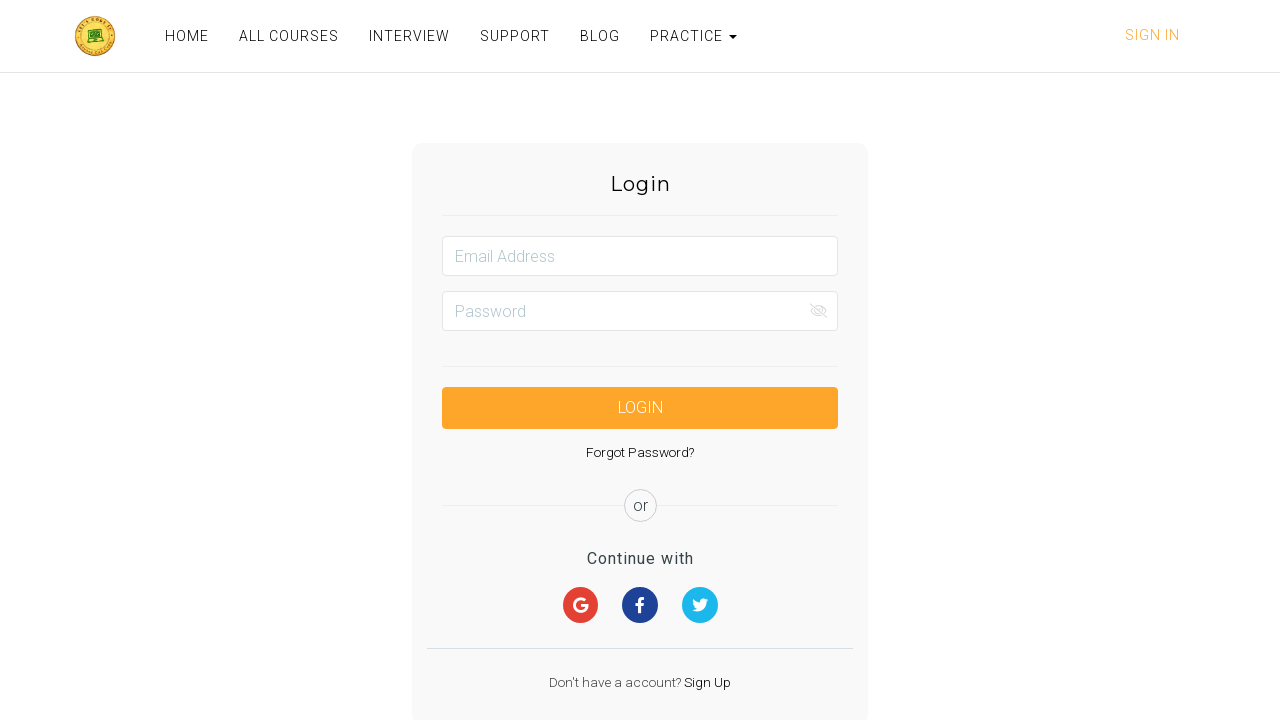

Clicked on PRACTICE link at (688, 36) on a:has-text('PRACTICE')
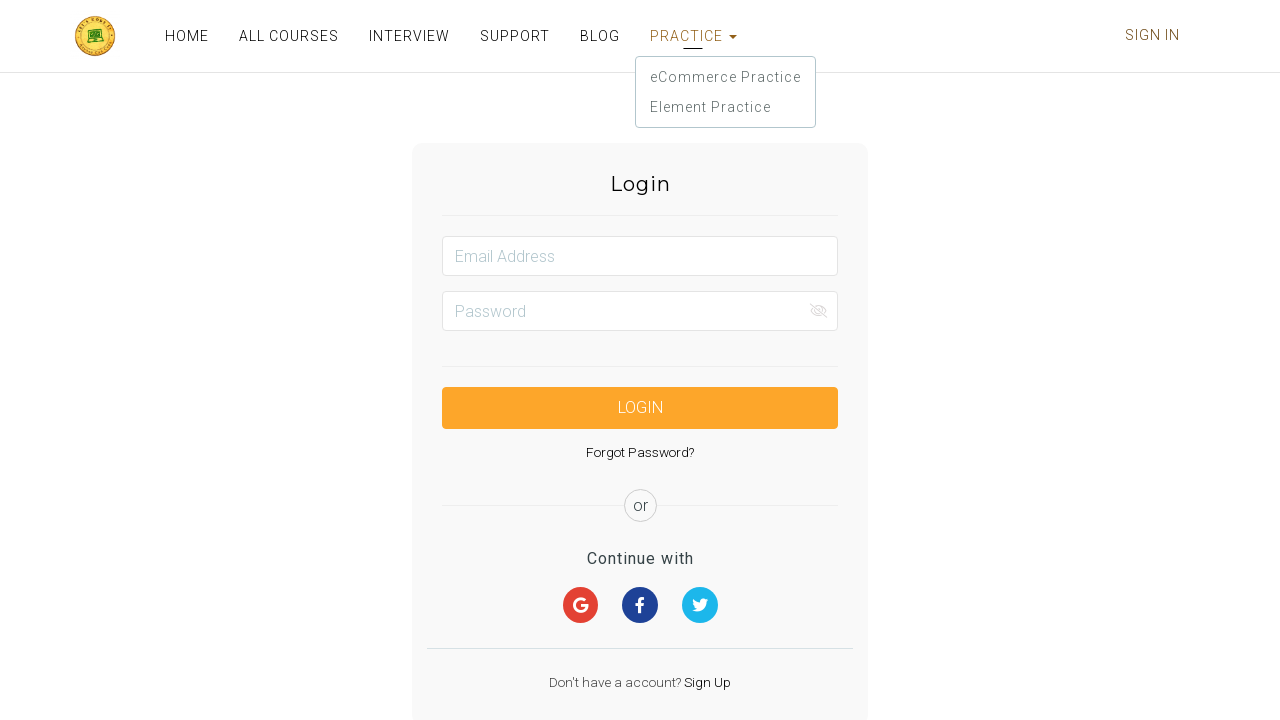

Clicked on practice page link at (725, 107) on xpath=//a[@href='/practice']
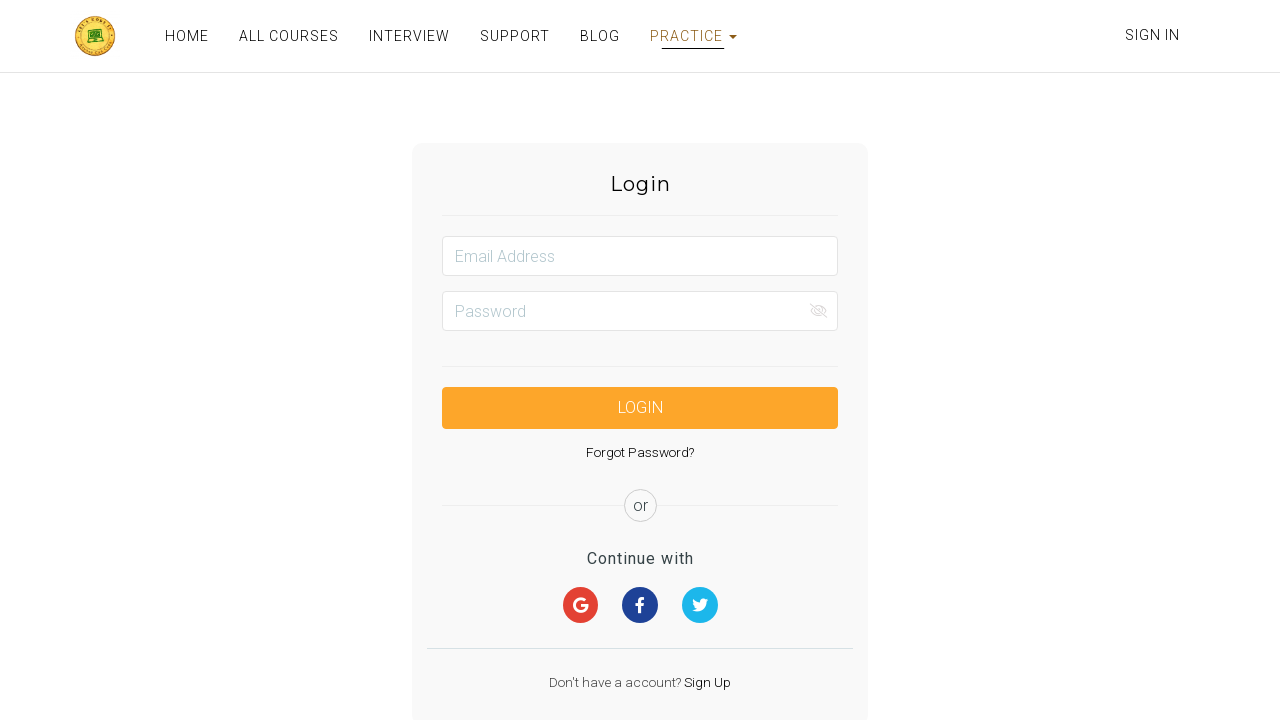

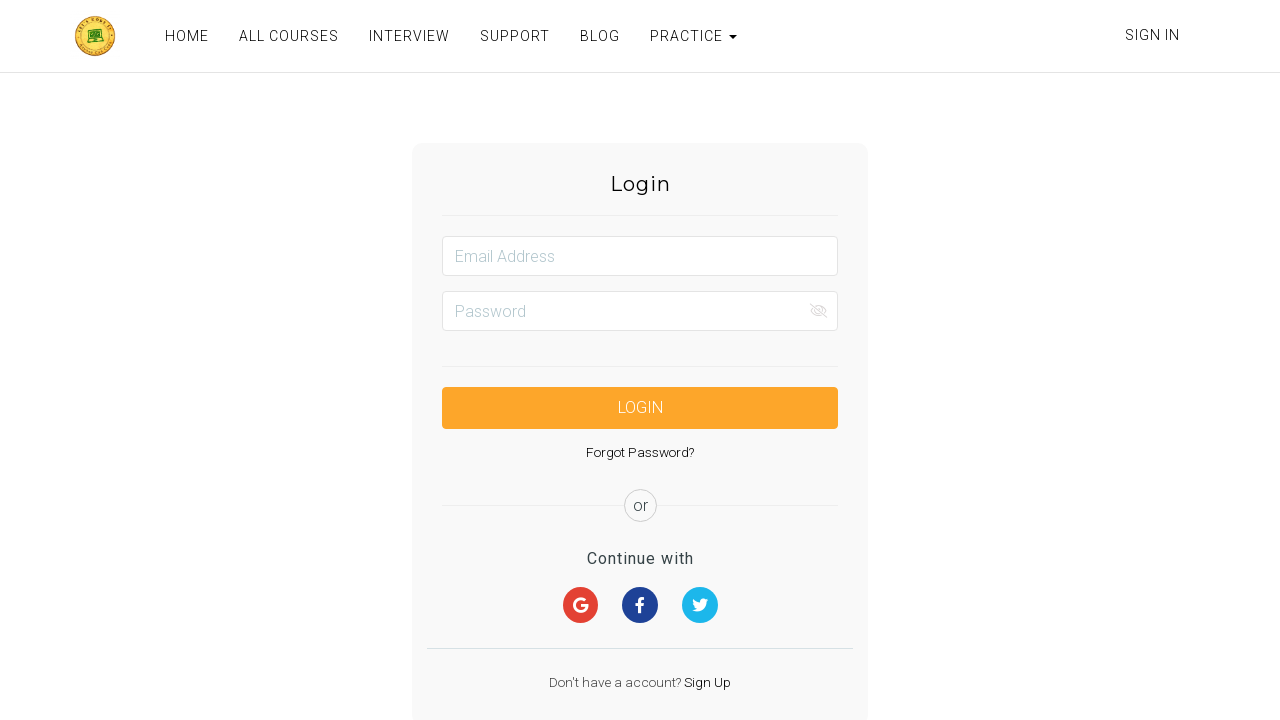